Tests that the username field has consistent styling with correct font size and border color

Starting URL: https://e-commerce-client-swart.vercel.app/

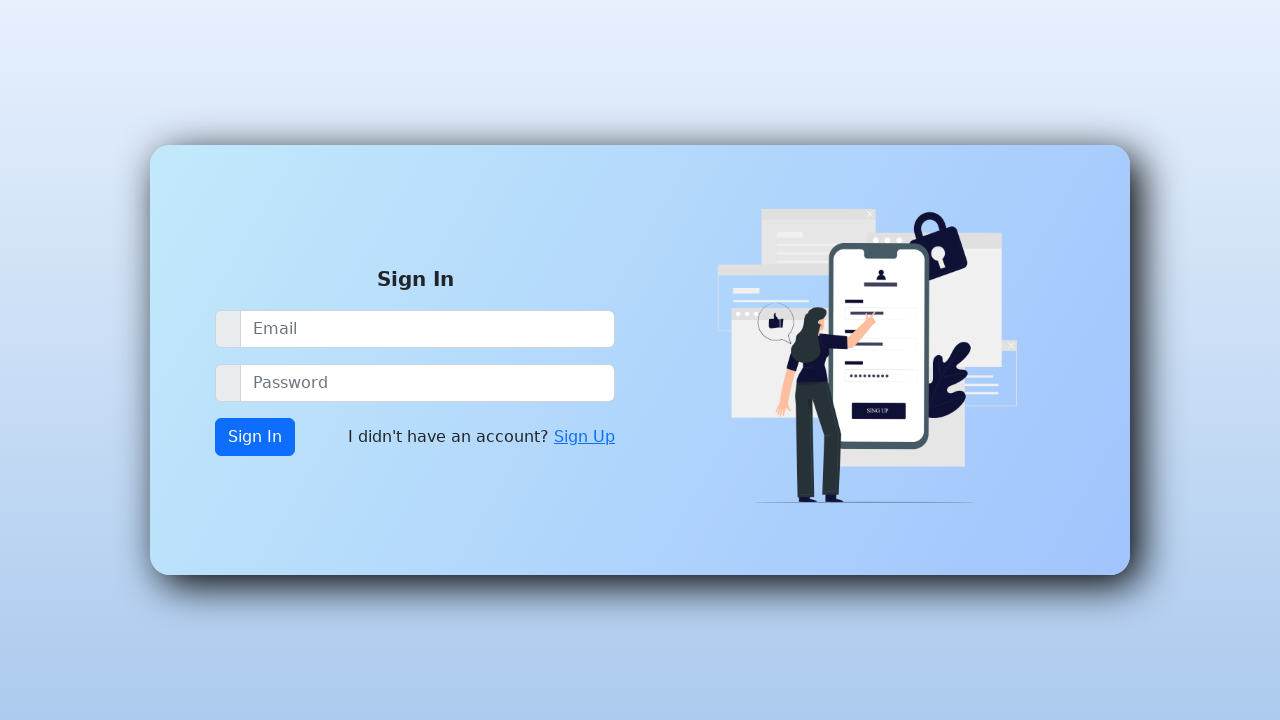

Clicked Sign Up link at (584, 437) on xpath=//a[contains(text(),'Sign Up')]
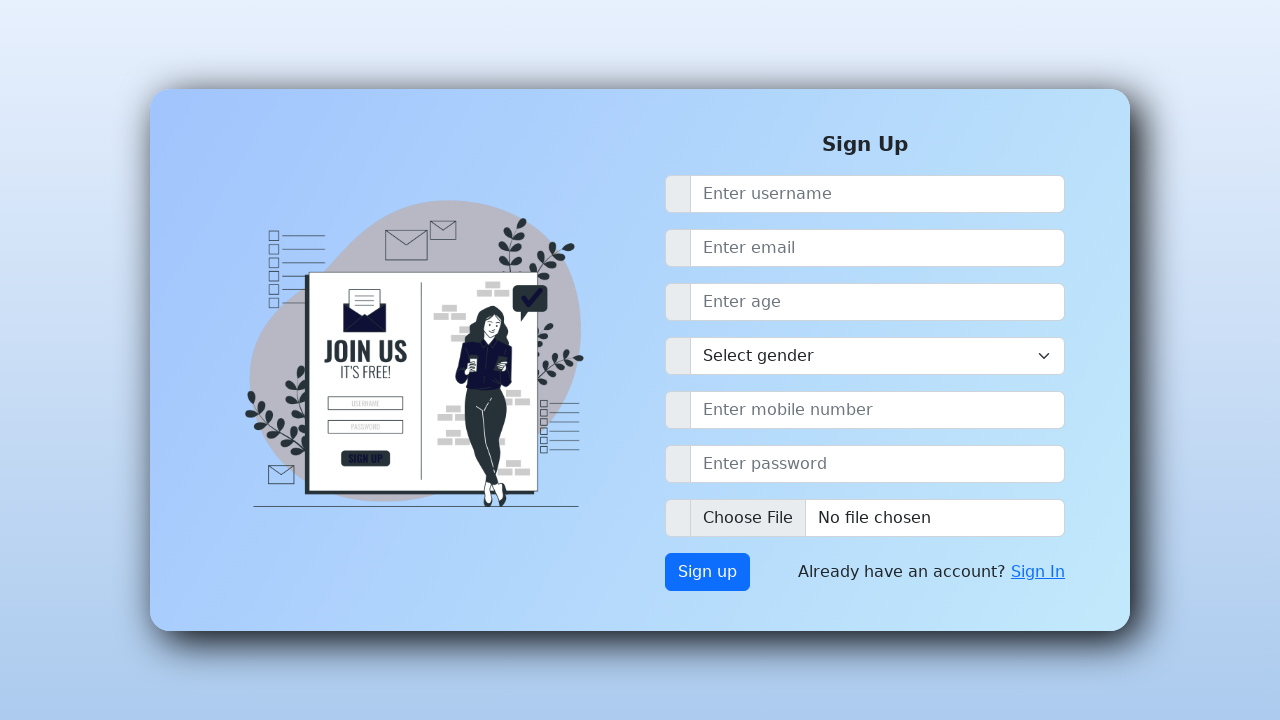

Username field loaded and became visible
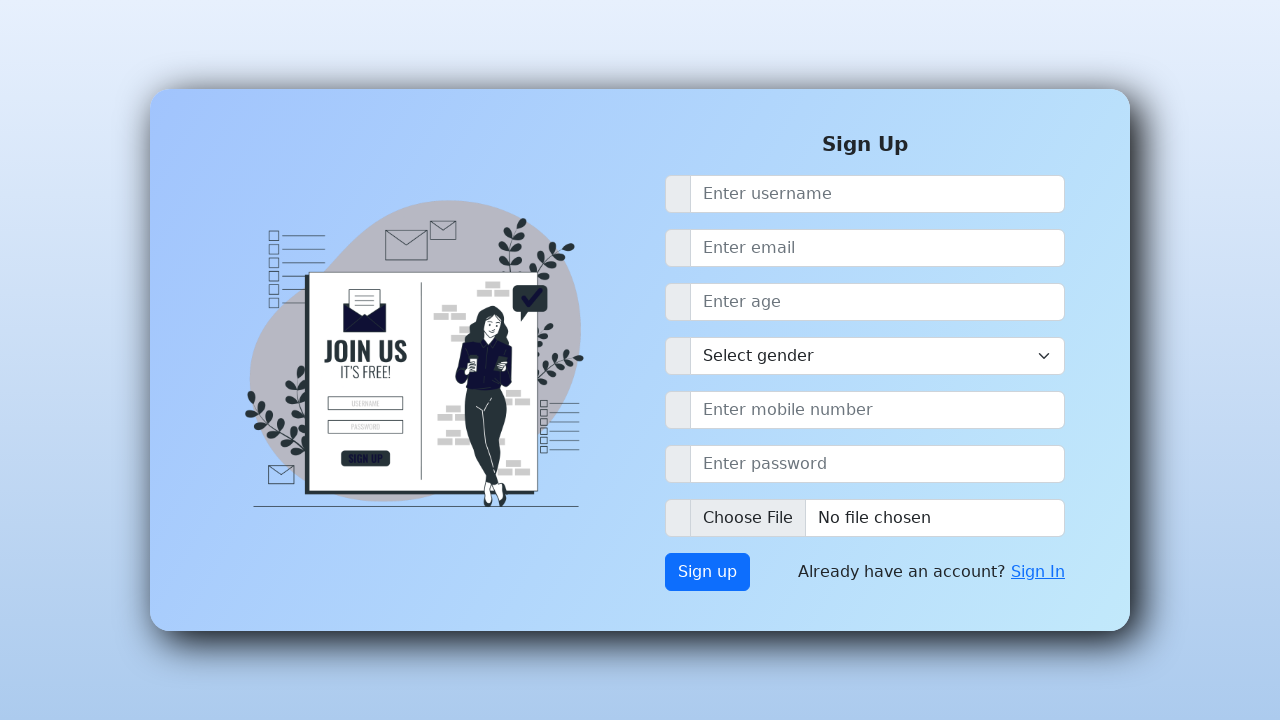

Located username field element
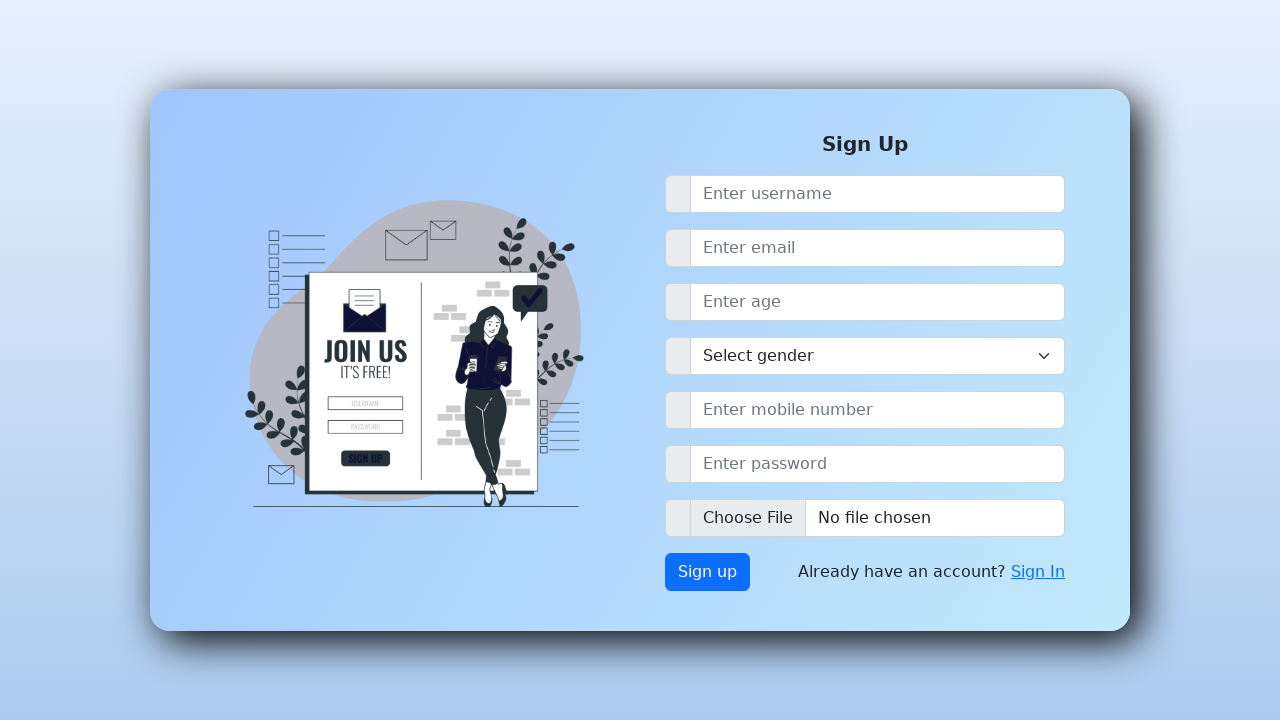

Retrieved font size from username field: 16px
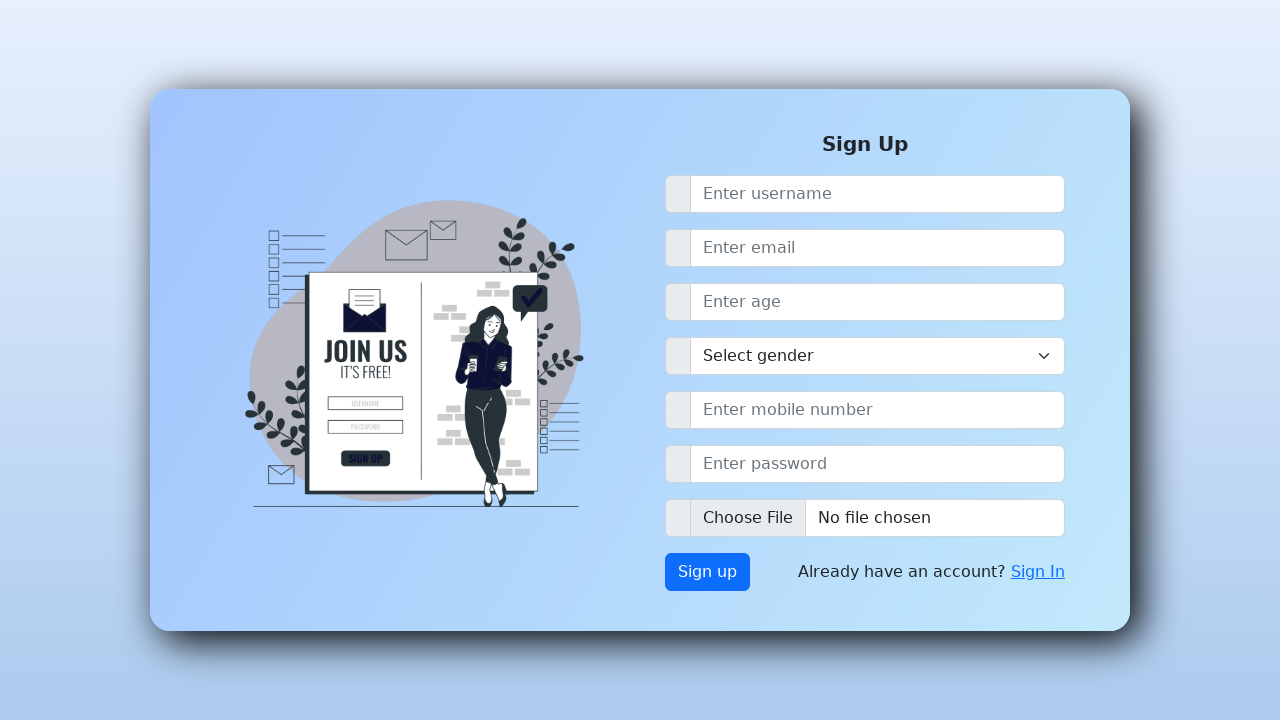

Retrieved border color from username field: rgb(206, 212, 218)
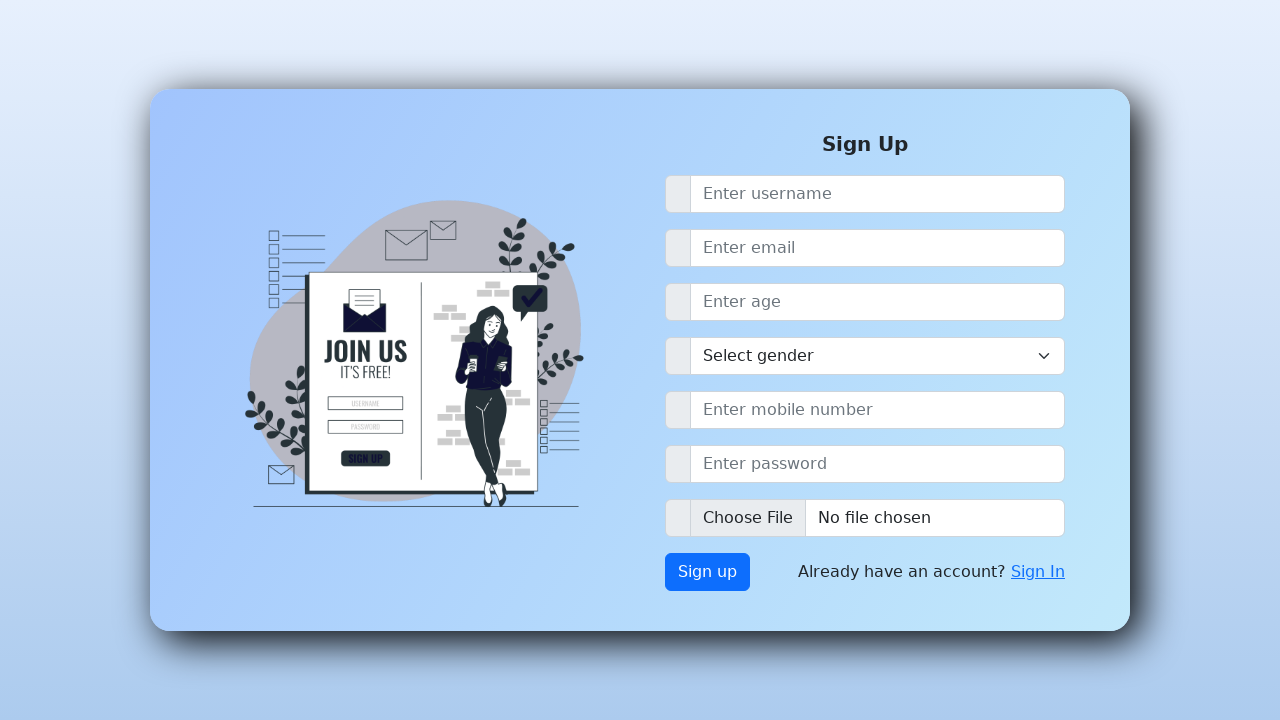

Verified username field font size is 16px
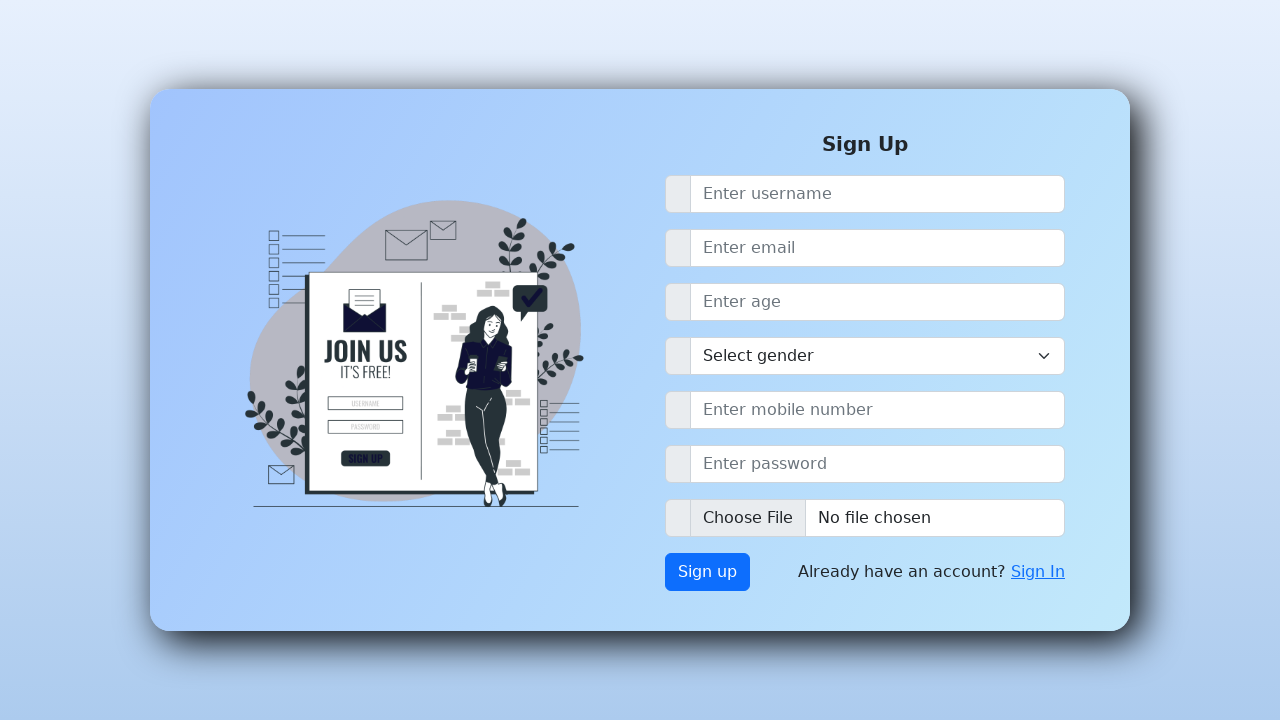

Verified username field border color is rgb(206, 212, 218)
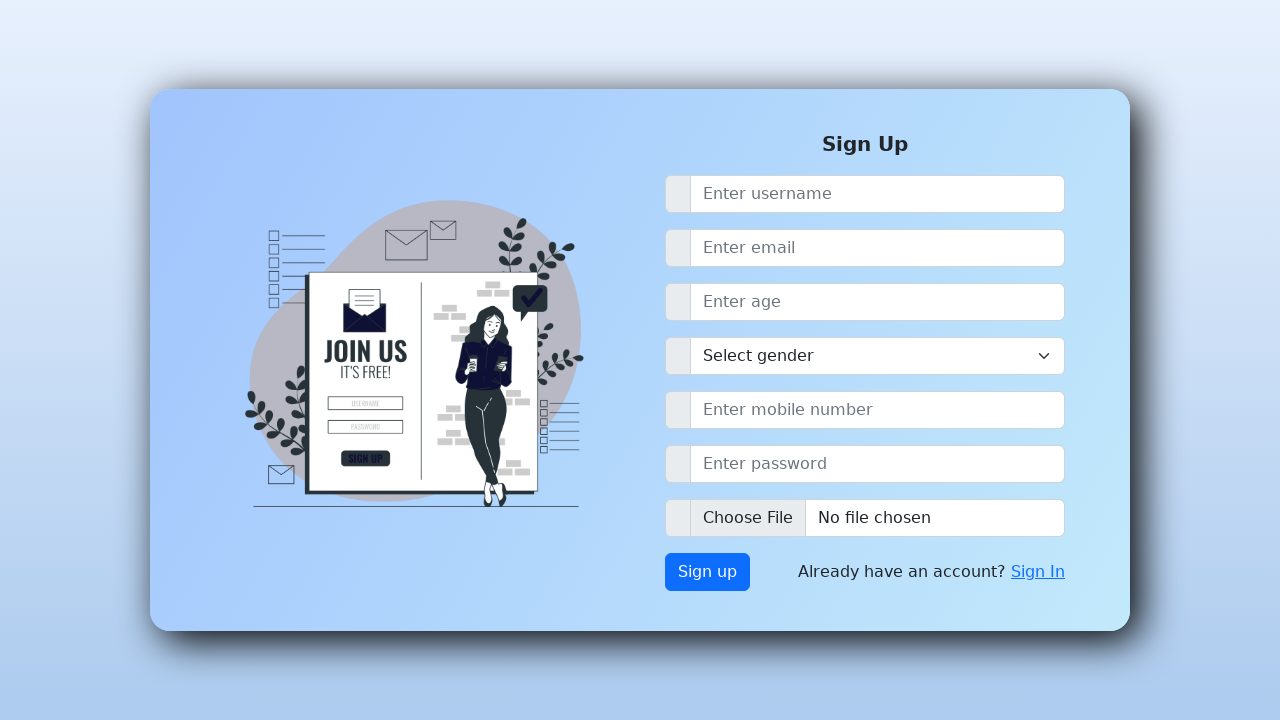

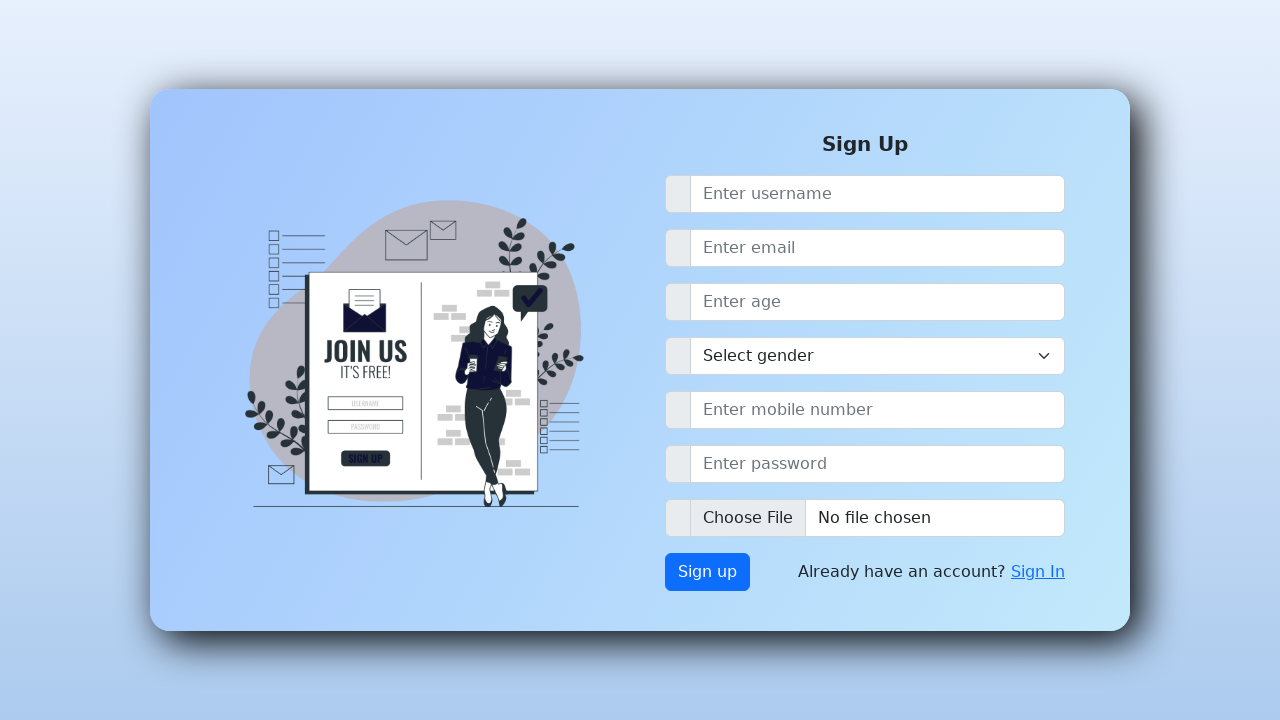